Tests hover functionality by hovering over an avatar image and verifying that additional user information (caption) appears on the page.

Starting URL: http://the-internet.herokuapp.com/hovers

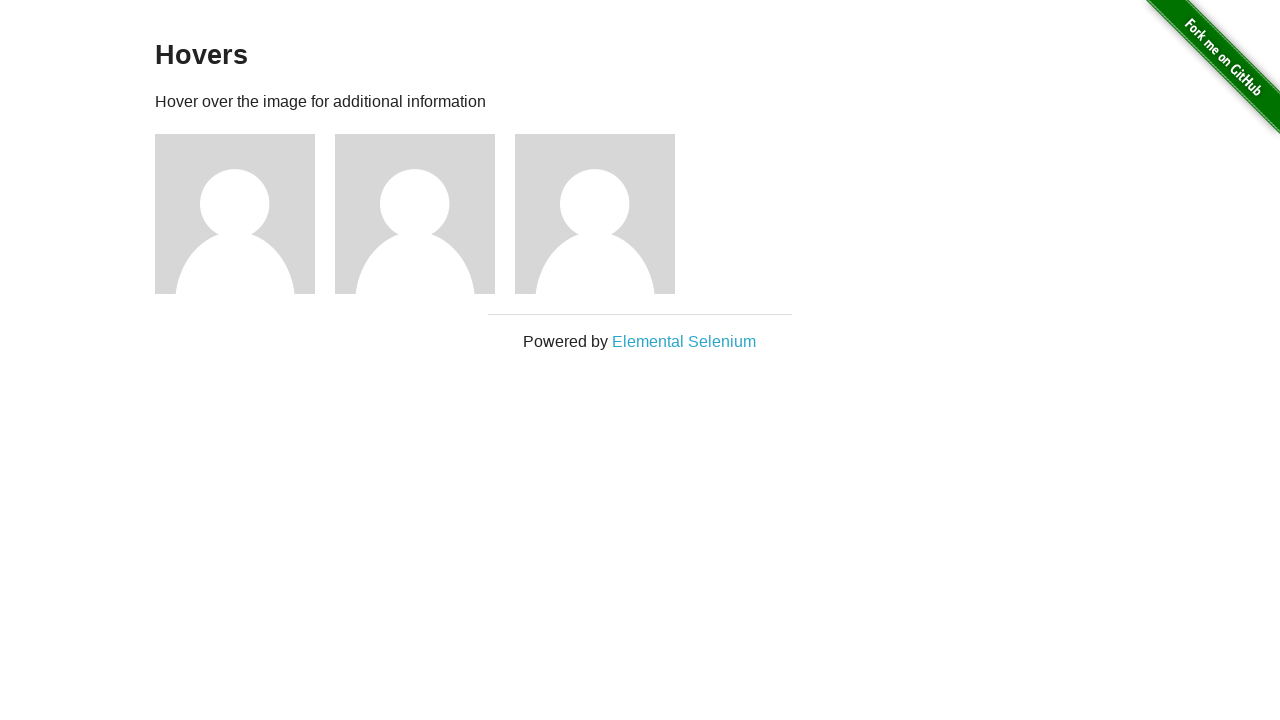

Located the first avatar figure element
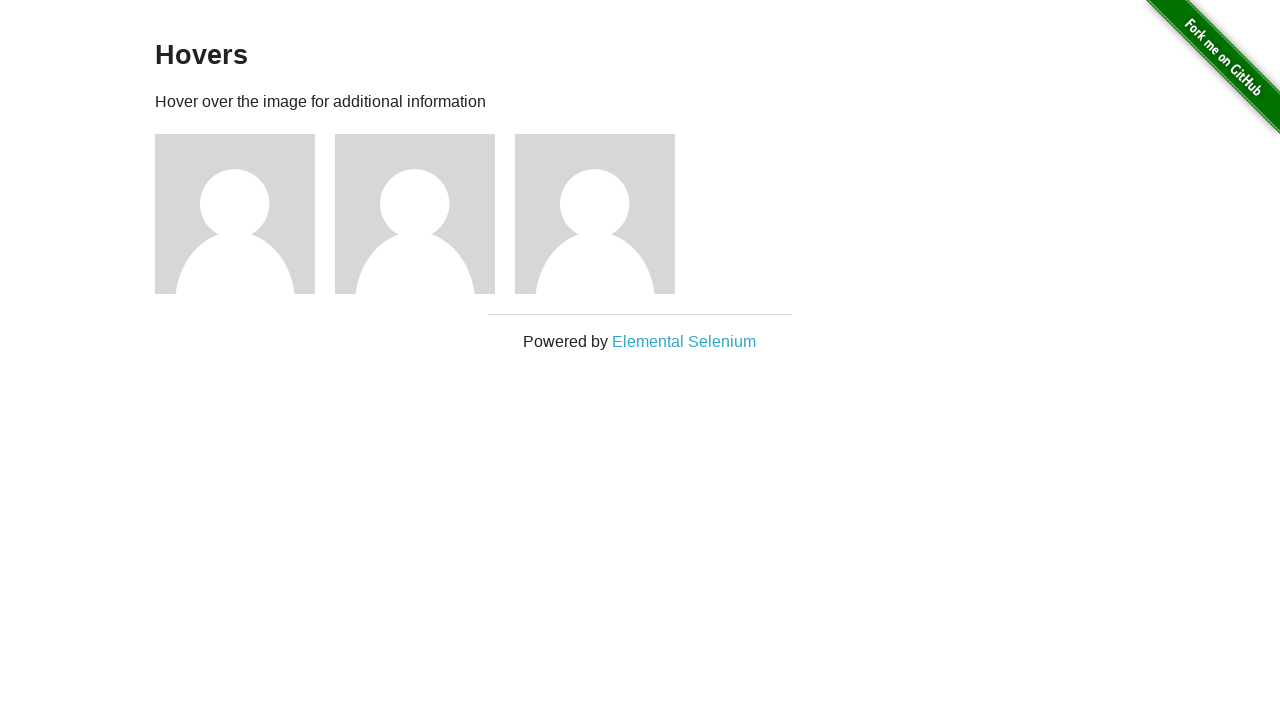

Hovered over the avatar image at (245, 214) on .figure >> nth=0
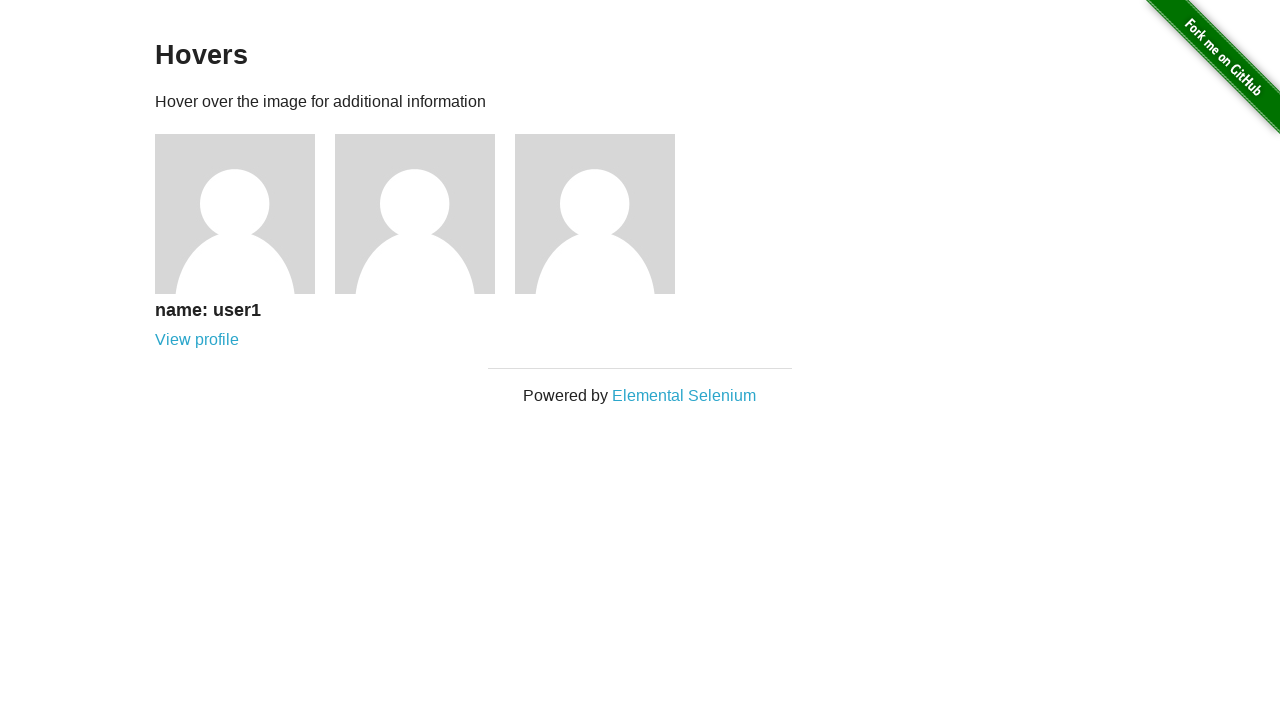

Located the figcaption element
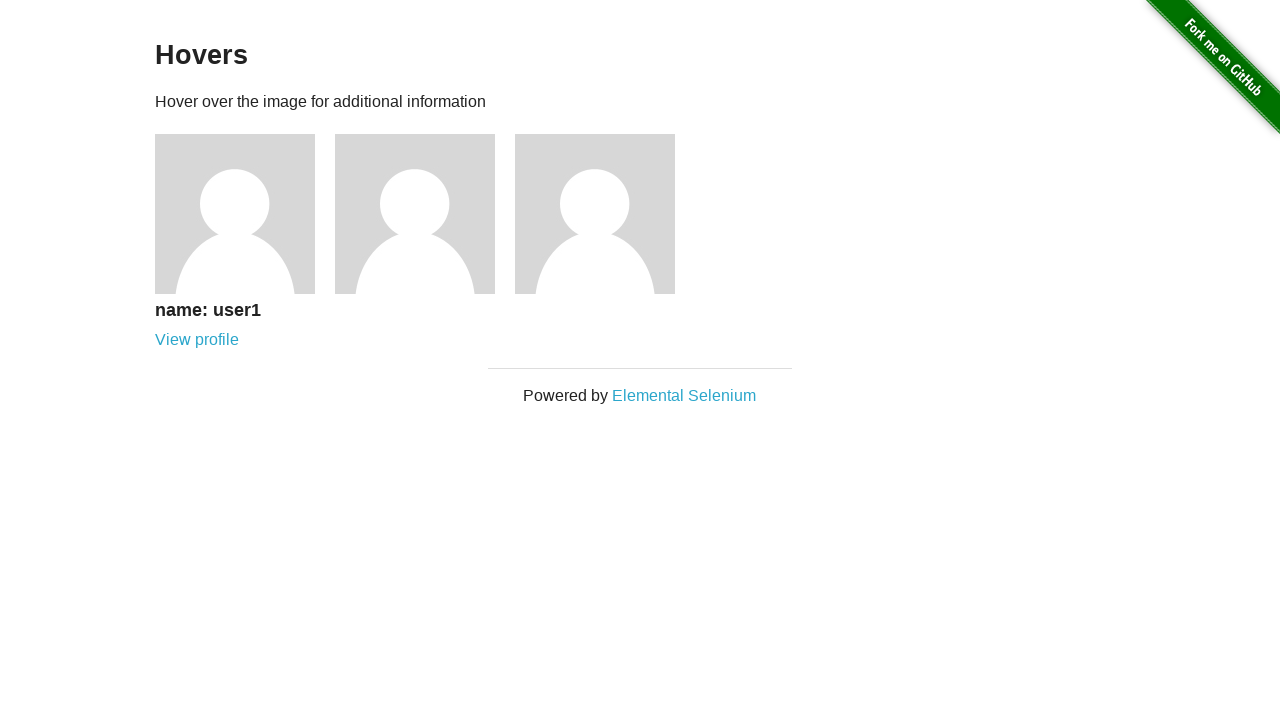

Verified that caption is visible after hover
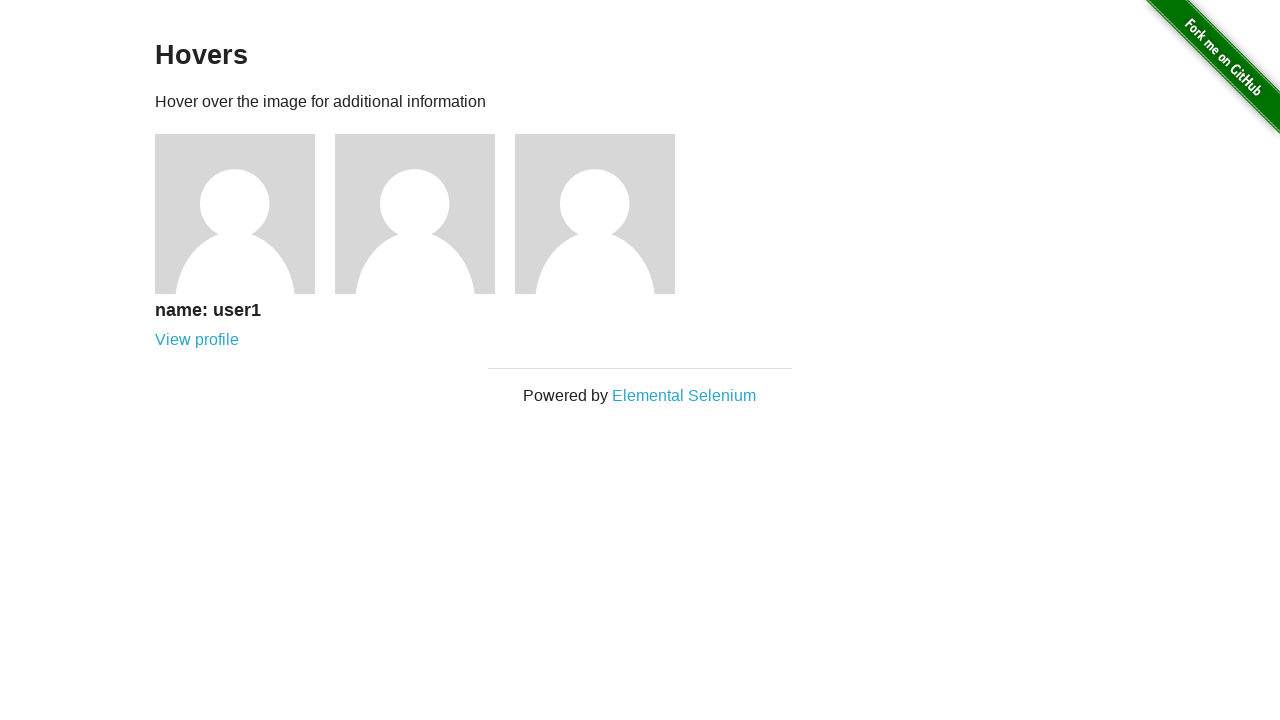

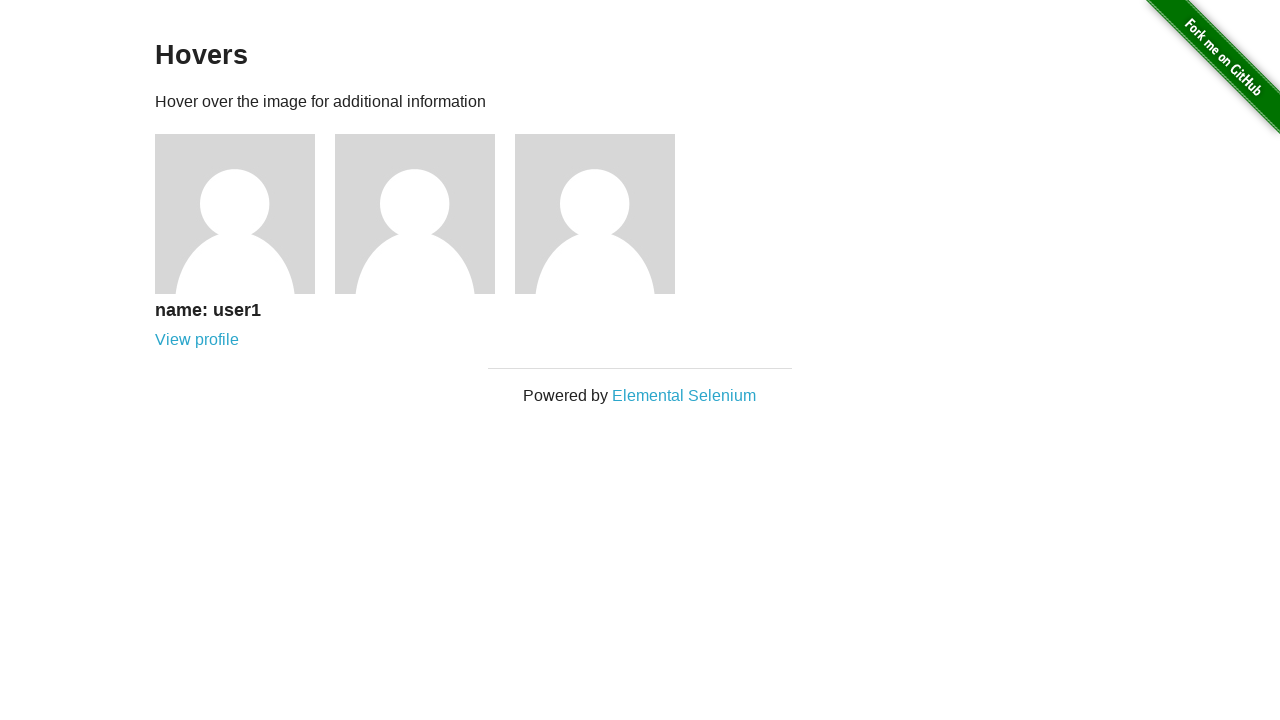